Tests window handling functionality by opening a new window, navigating within it, and then closing it

Starting URL: https://demo.automationtesting.in/Windows.html

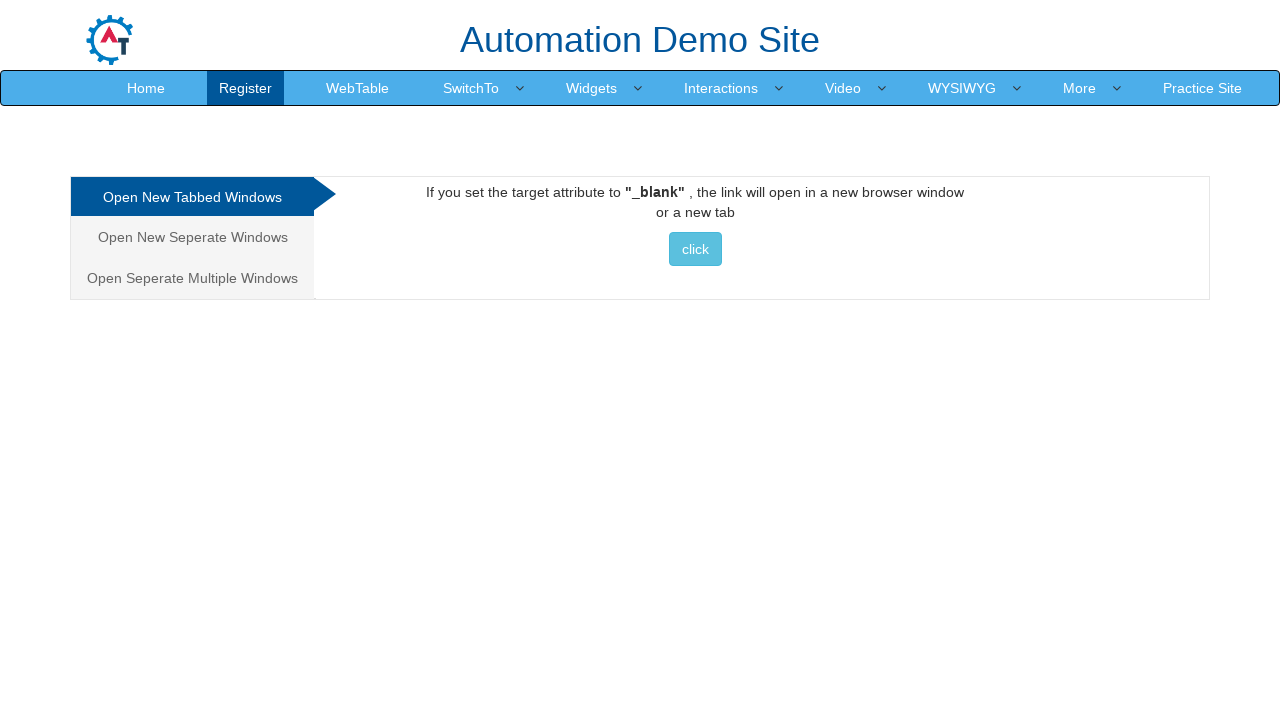

Clicked link to open new window with Selenium.dev at (695, 249) on a[href="http://www.selenium.dev"]
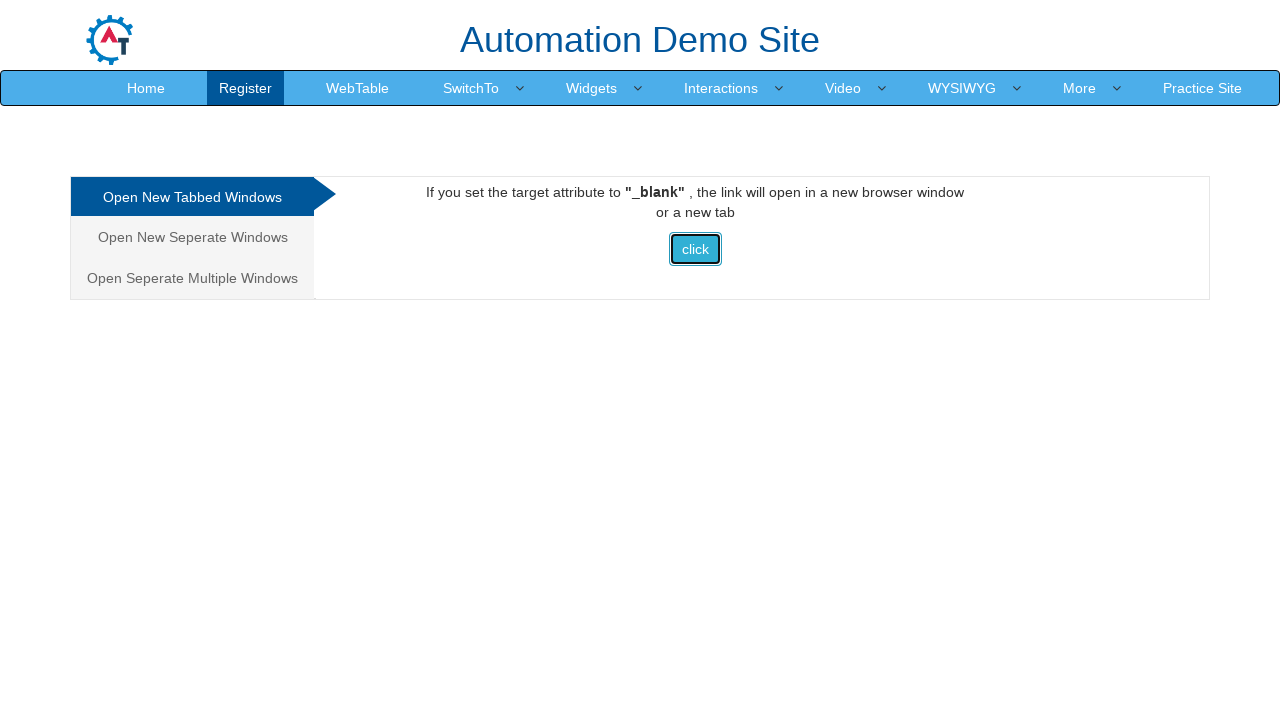

New window opened and captured
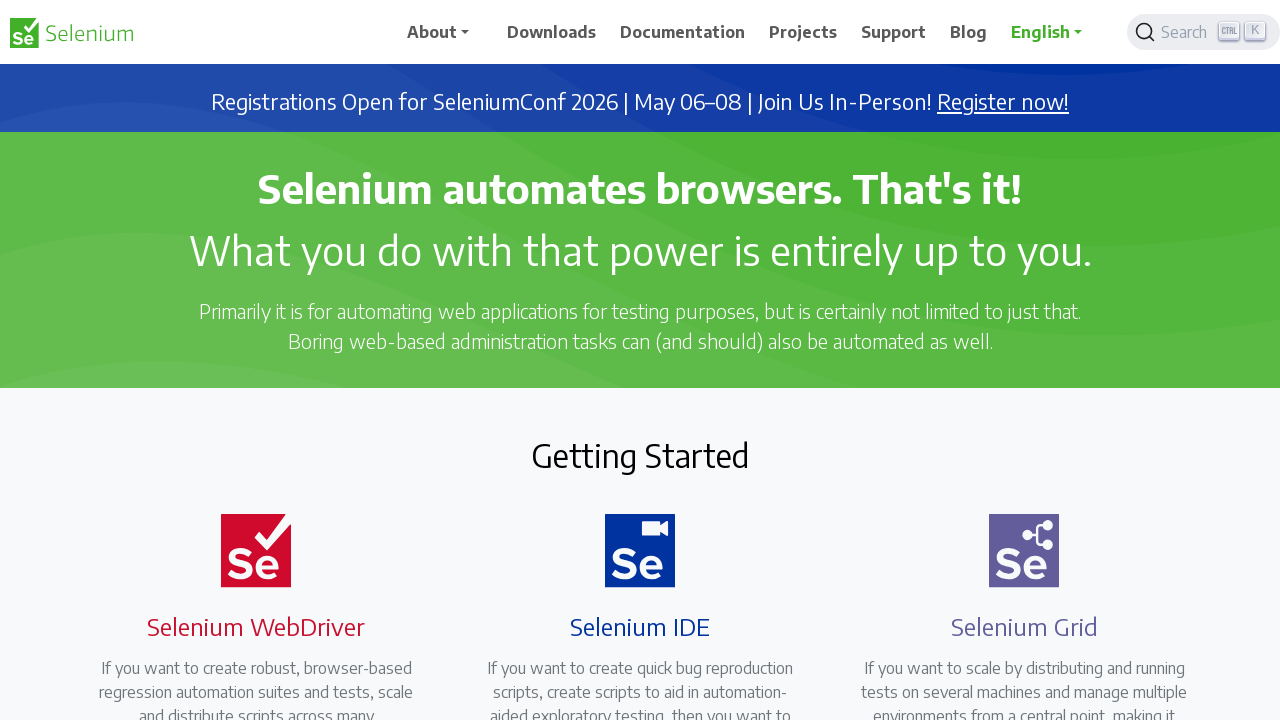

New page fully loaded
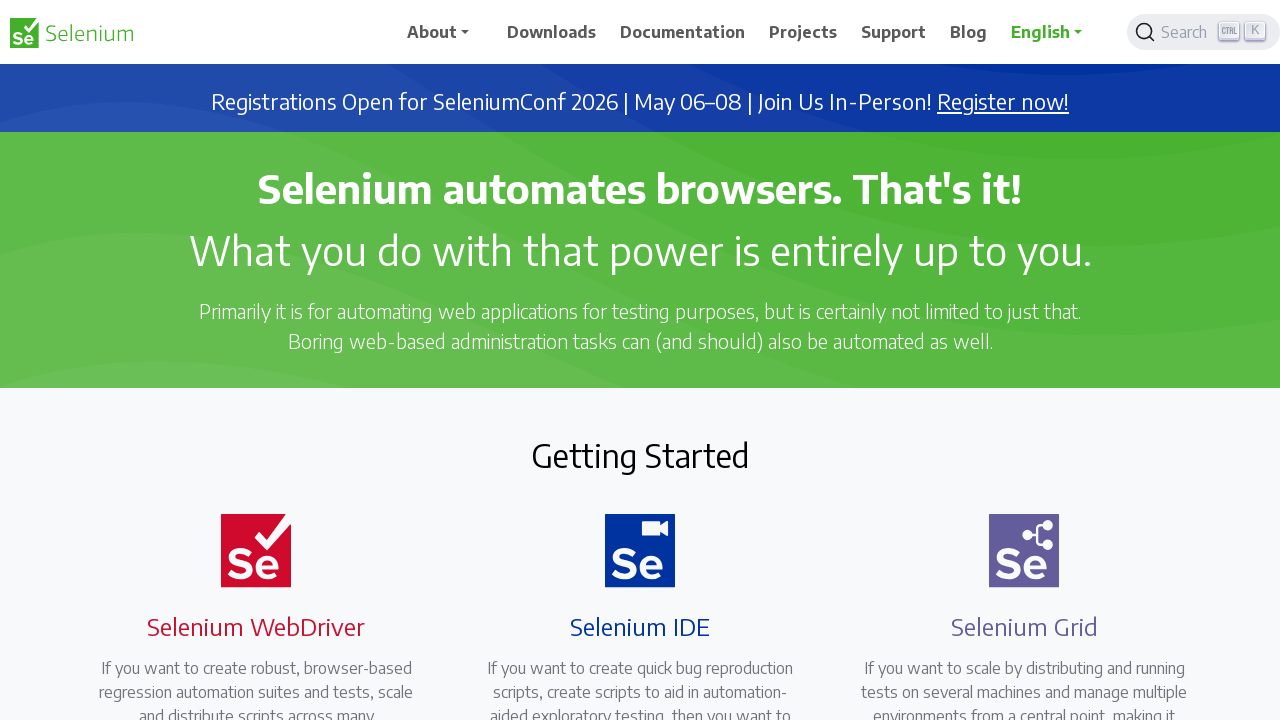

Clicked 'Downloads' button on the new page at (552, 32) on internal:text="Downloads"i
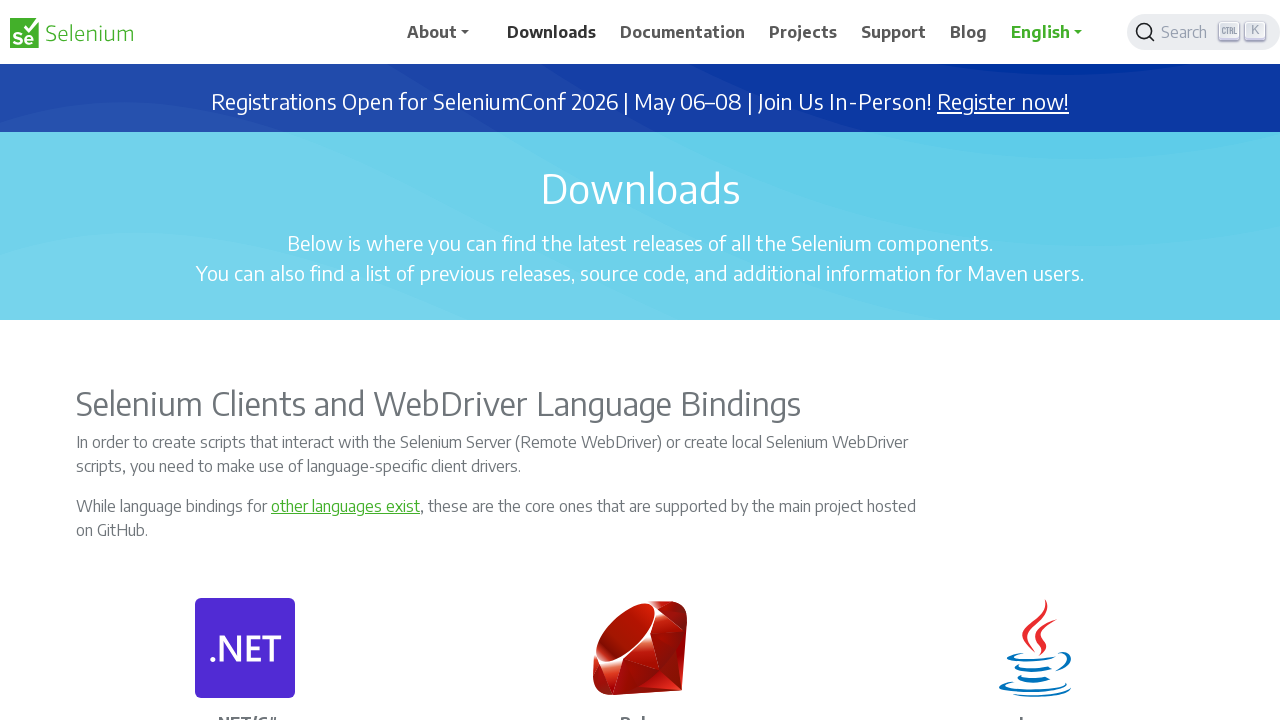

Closed the new window
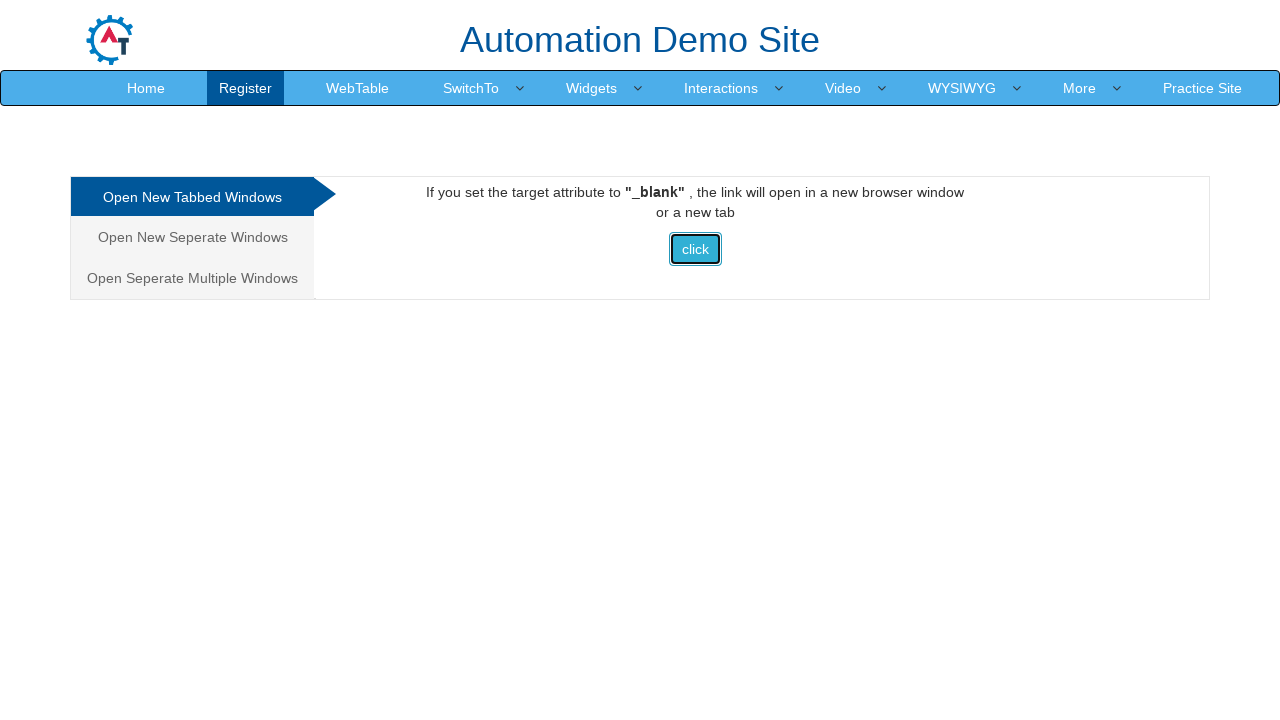

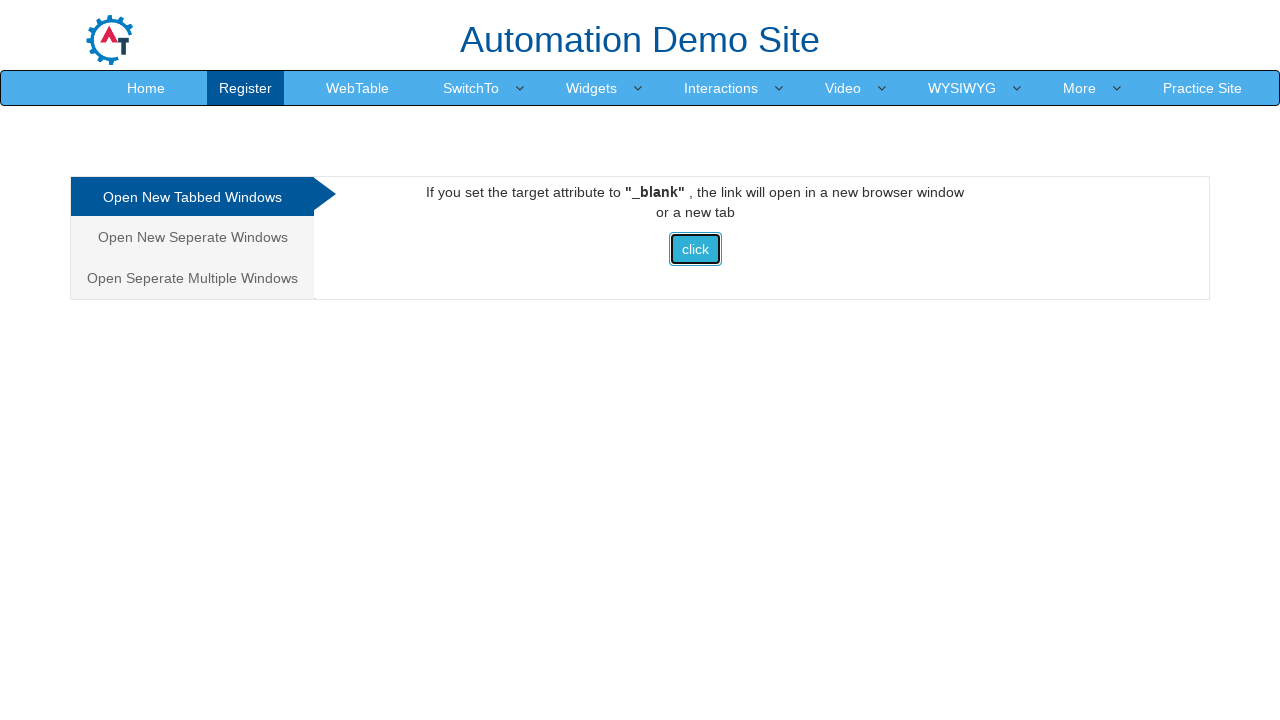